Tests adding a Samsung Galaxy S6 product to the cart by clicking the product link, adding it to cart, accepting the alert, and verifying the item appears in the cart.

Starting URL: https://www.demoblaze.com/index.html

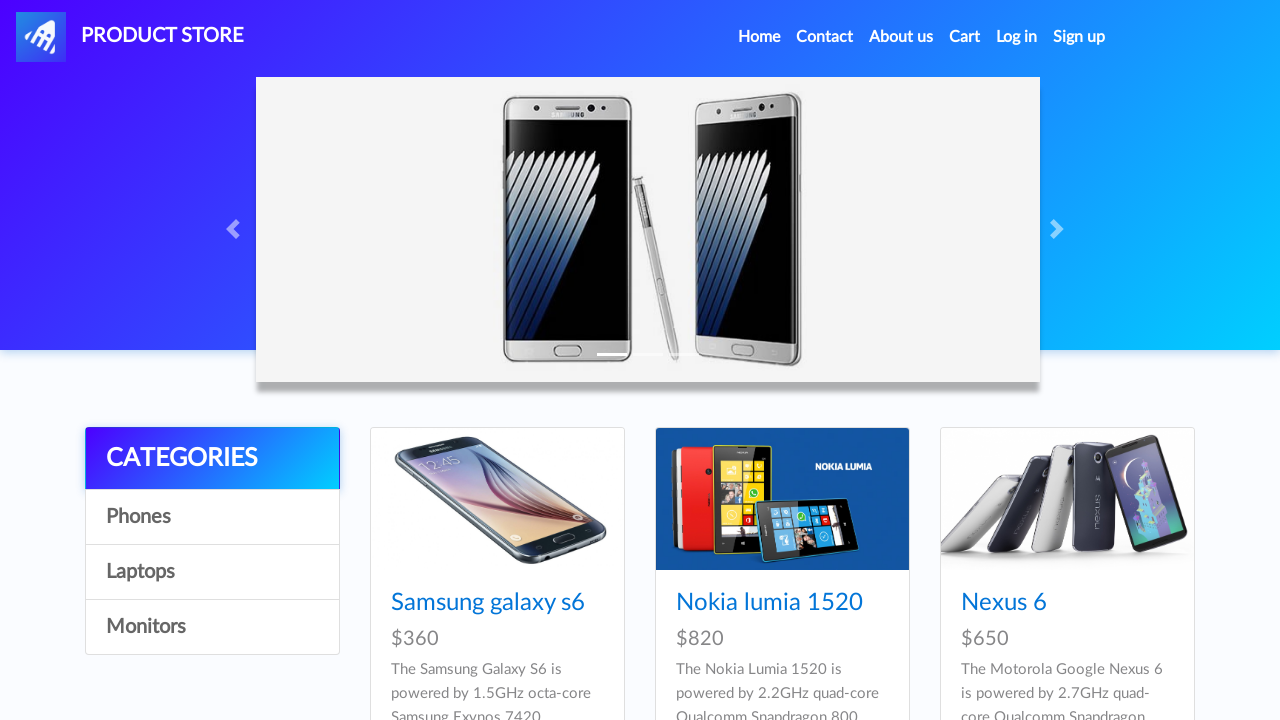

Ctrl+clicked on Samsung Galaxy S6 product link to open in new tab at (488, 603) on text=Samsung galaxy s6
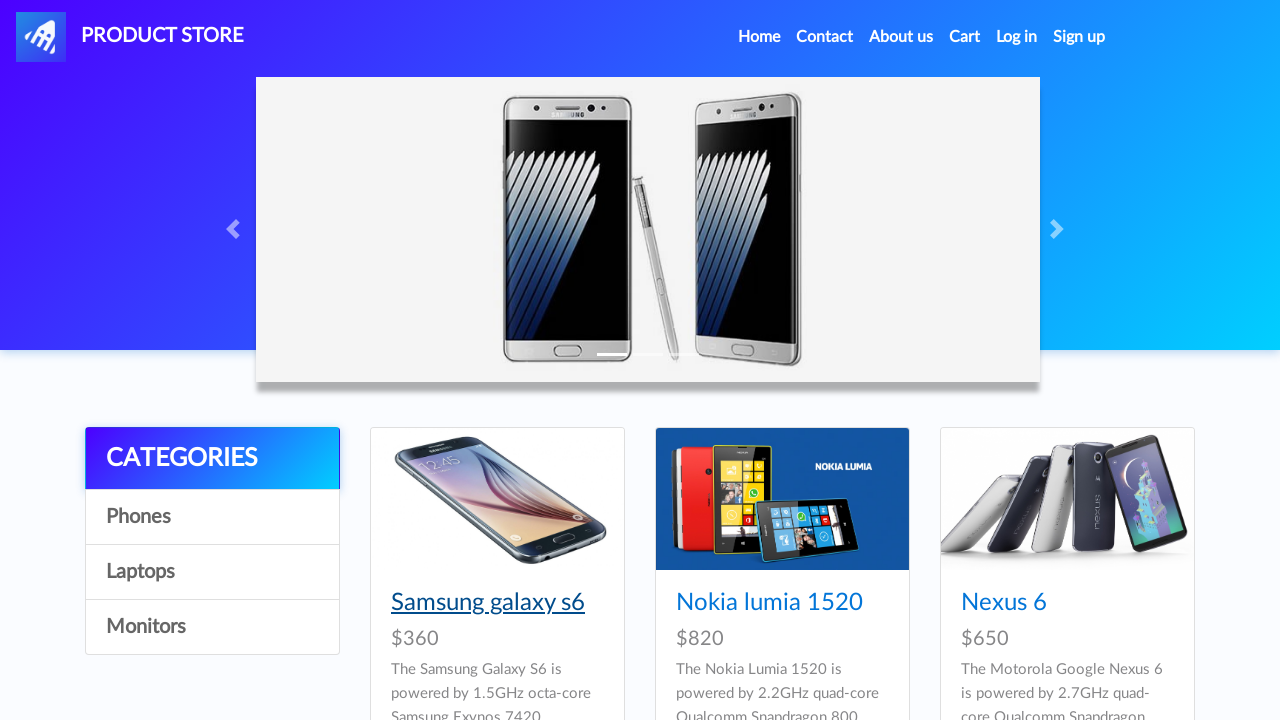

Switched to new product page tab and waited for it to load
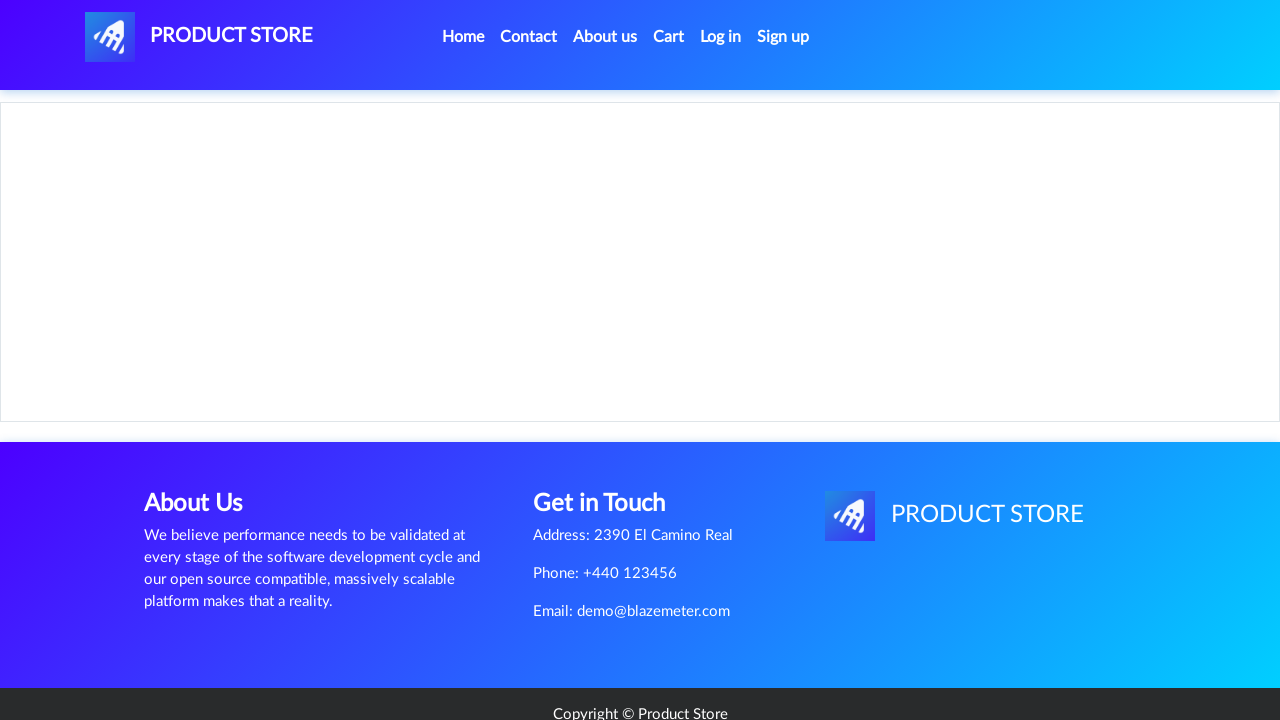

Clicked 'Add to cart' button on product page at (610, 440) on text=Add to cart
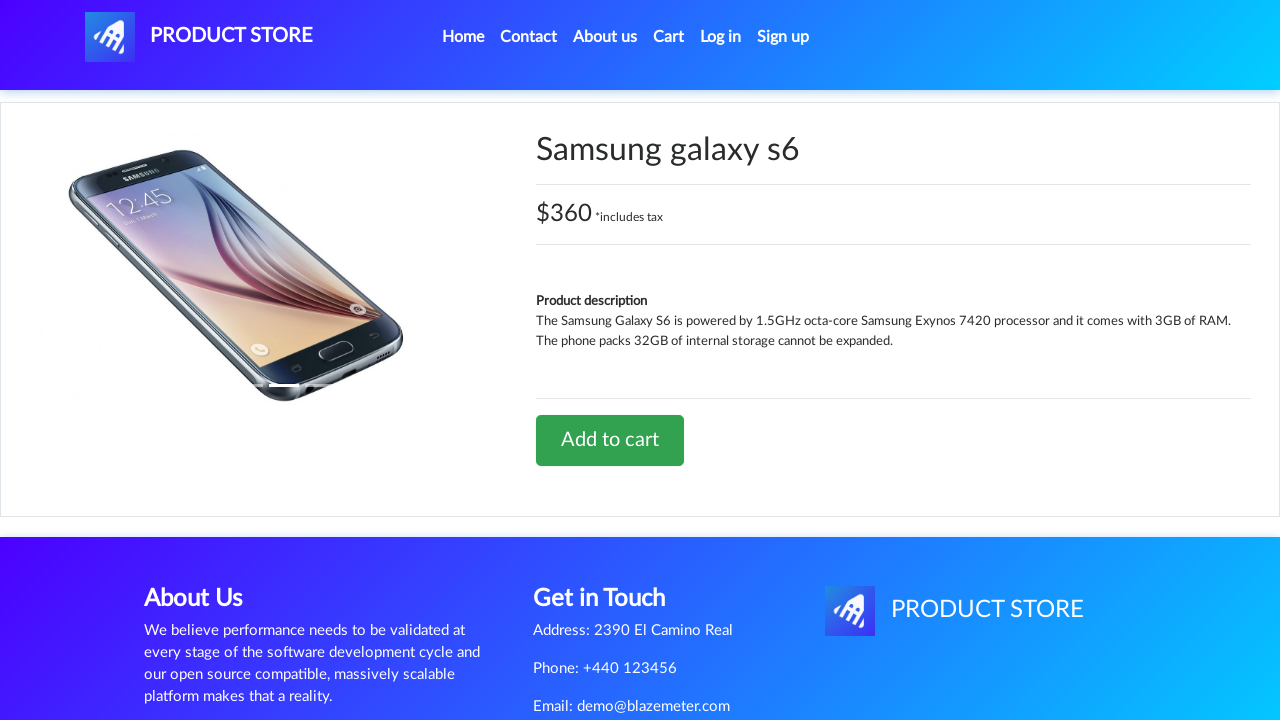

Accepted alert dialog and waited for 2 seconds
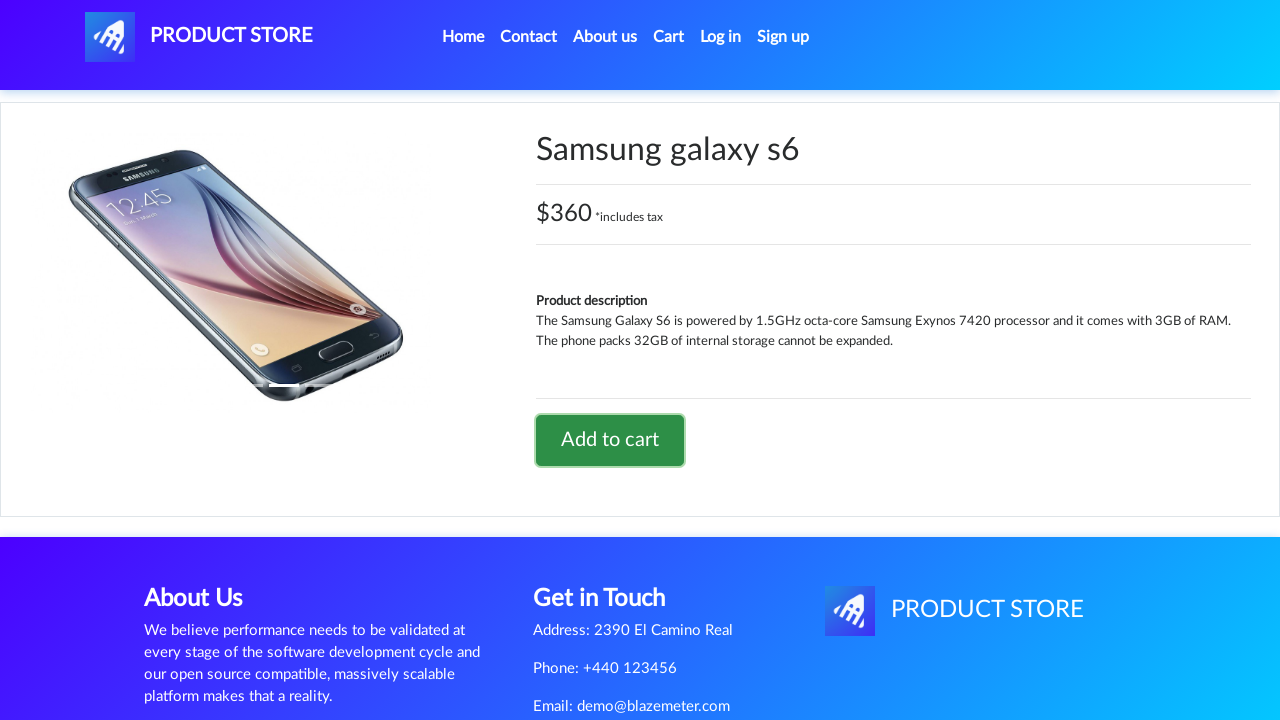

Closed the product page tab
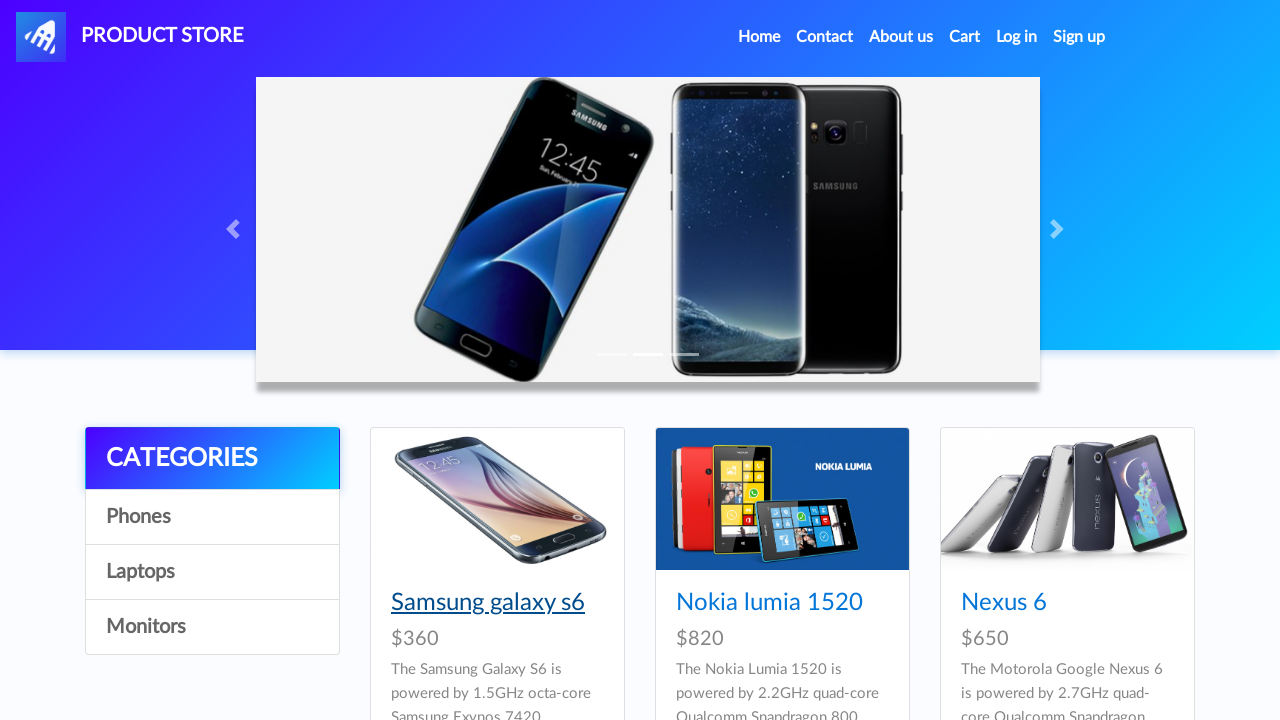

Clicked on Cart link in main page at (965, 37) on text=Cart
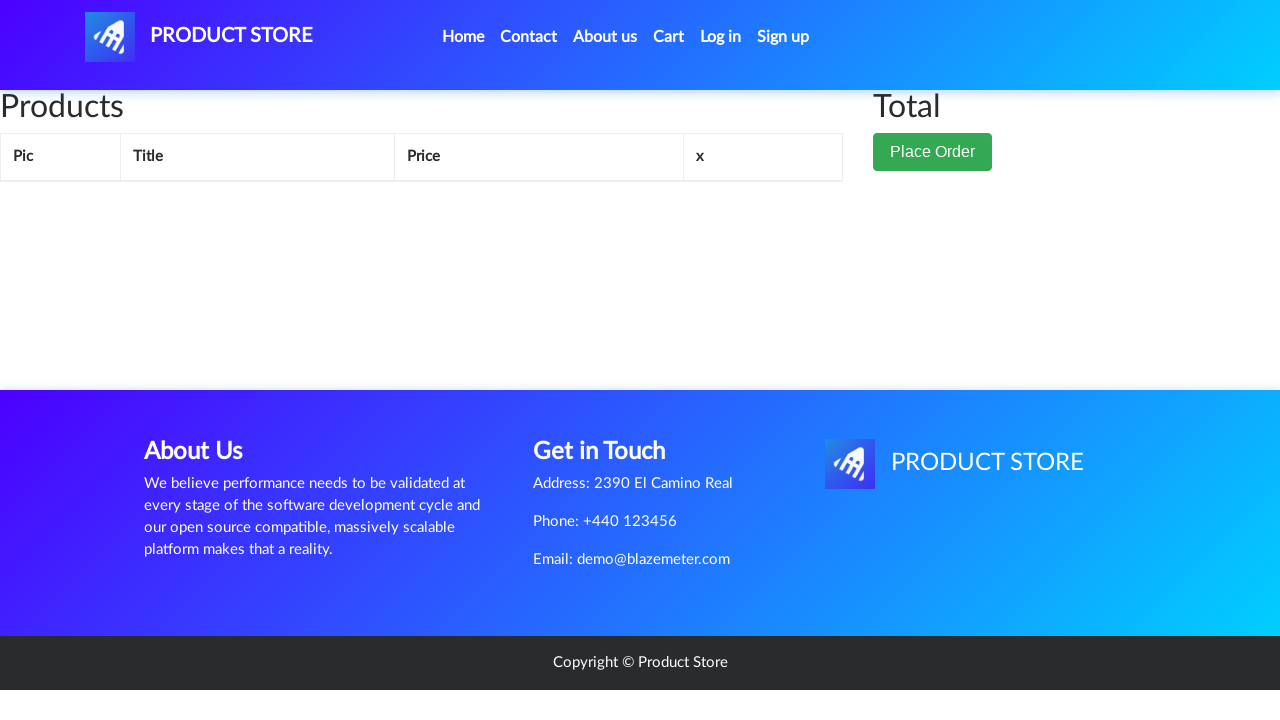

Waited for cart items to load
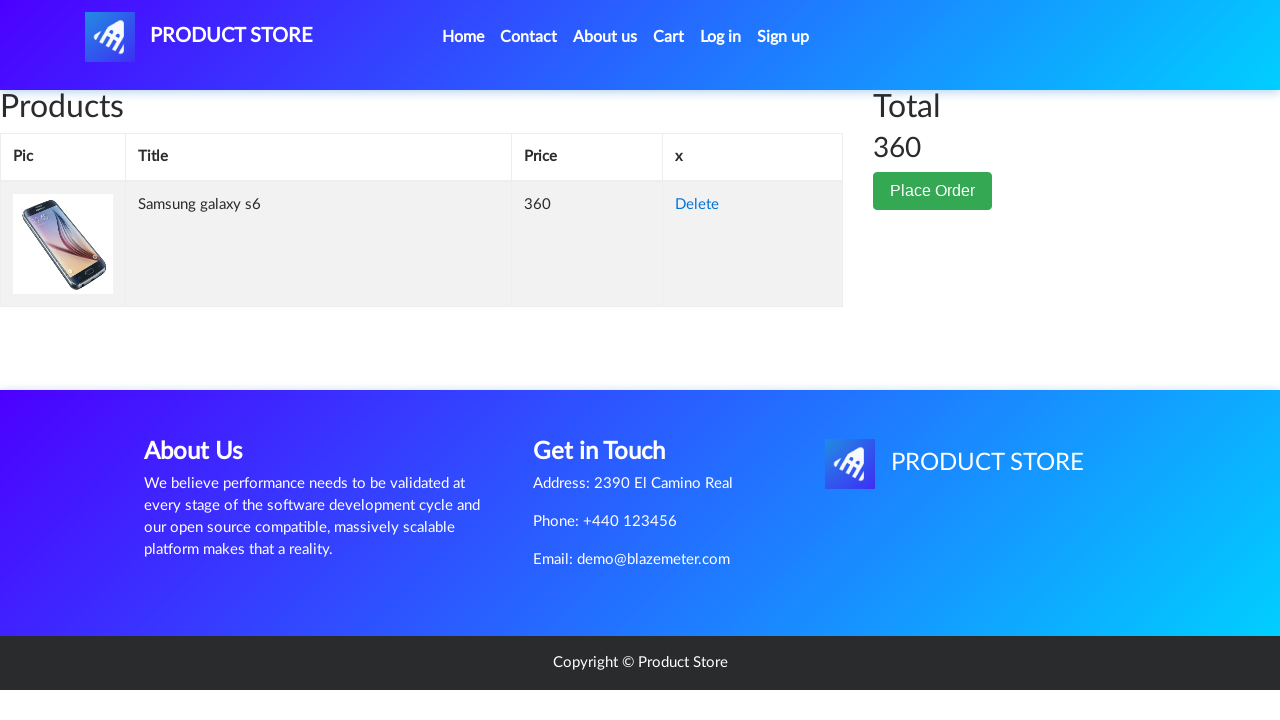

Retrieved item name from cart
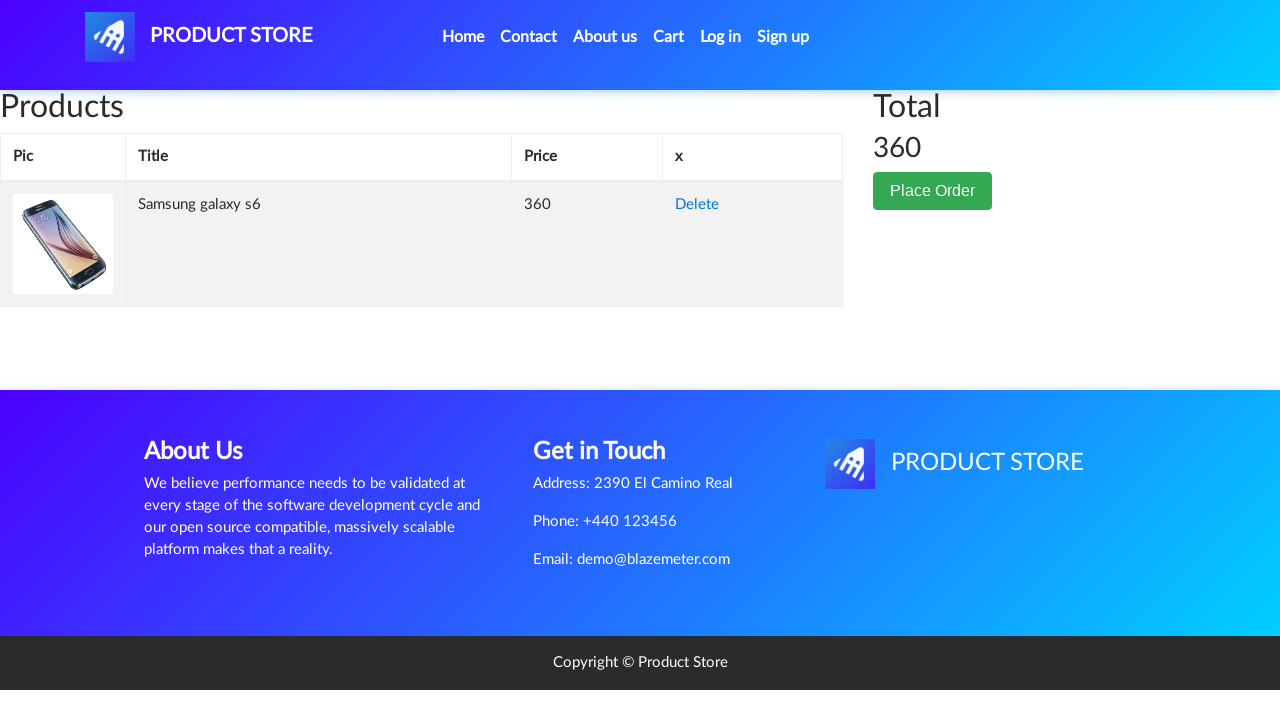

Verified that Samsung Galaxy S6 is in the cart
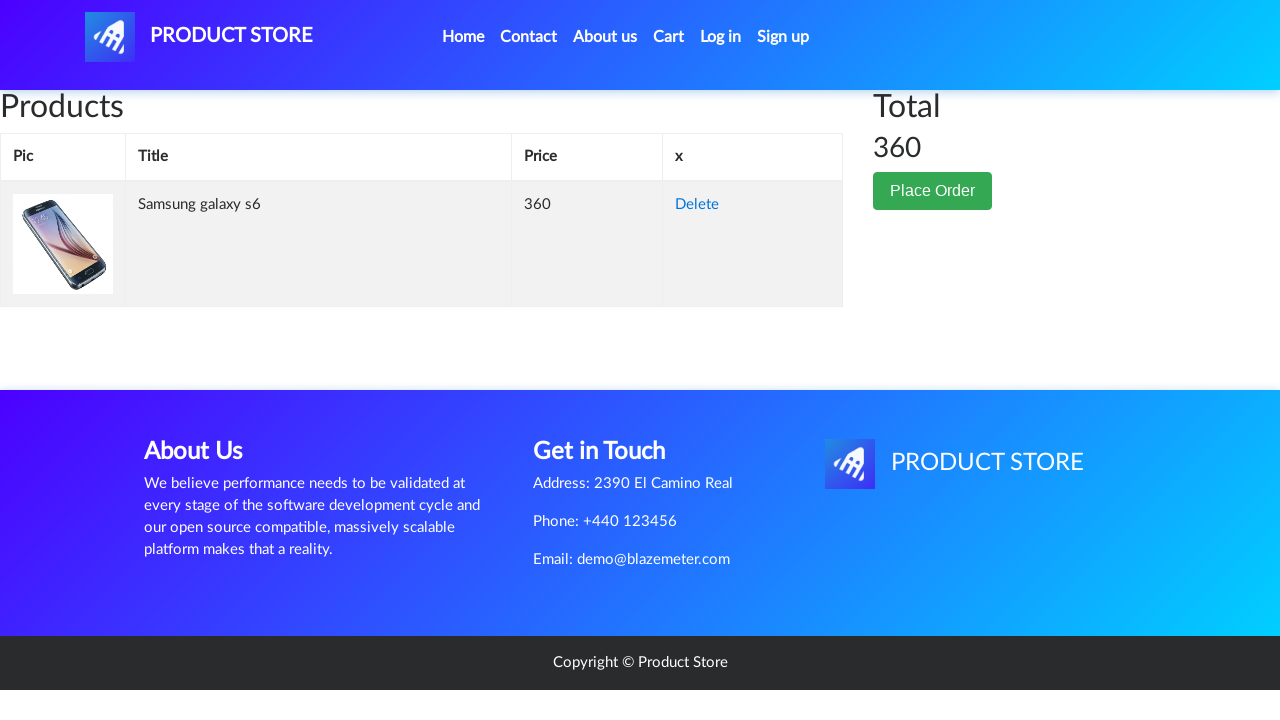

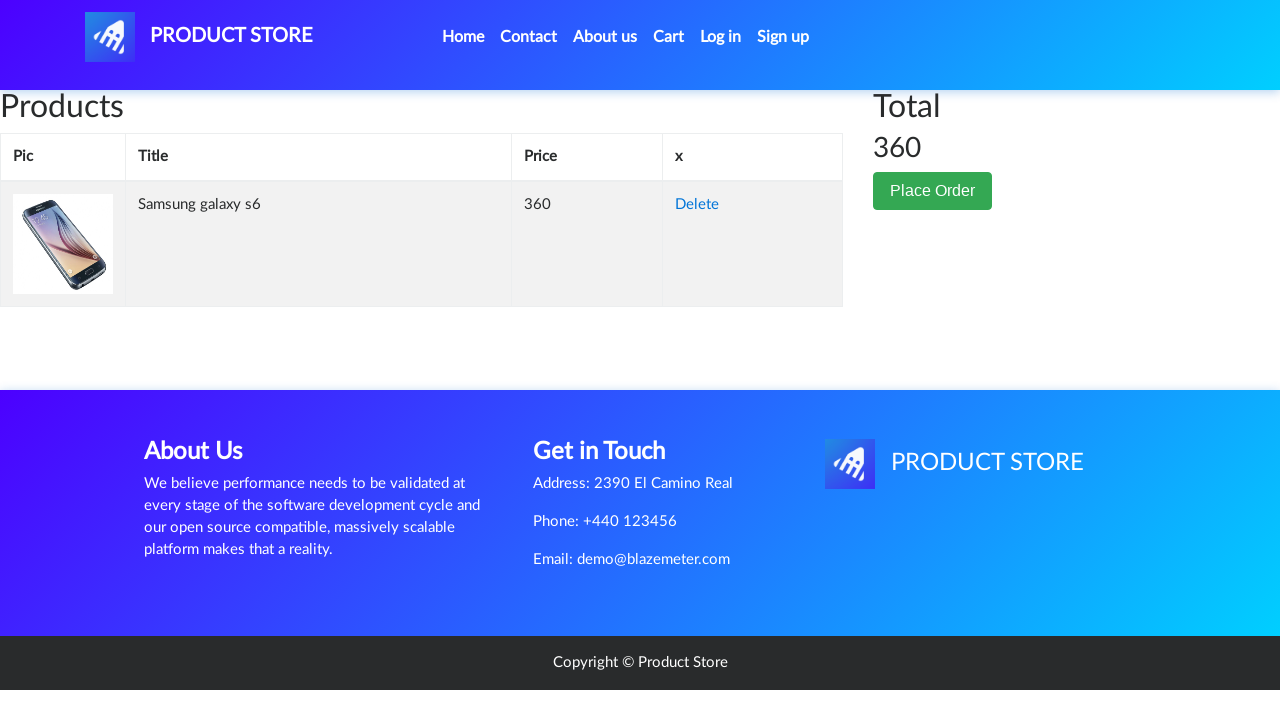